Tests dropdown selection functionality by selecting options using different methods (visible text, index, and value attribute)

Starting URL: https://training-support.net/webelements/selects

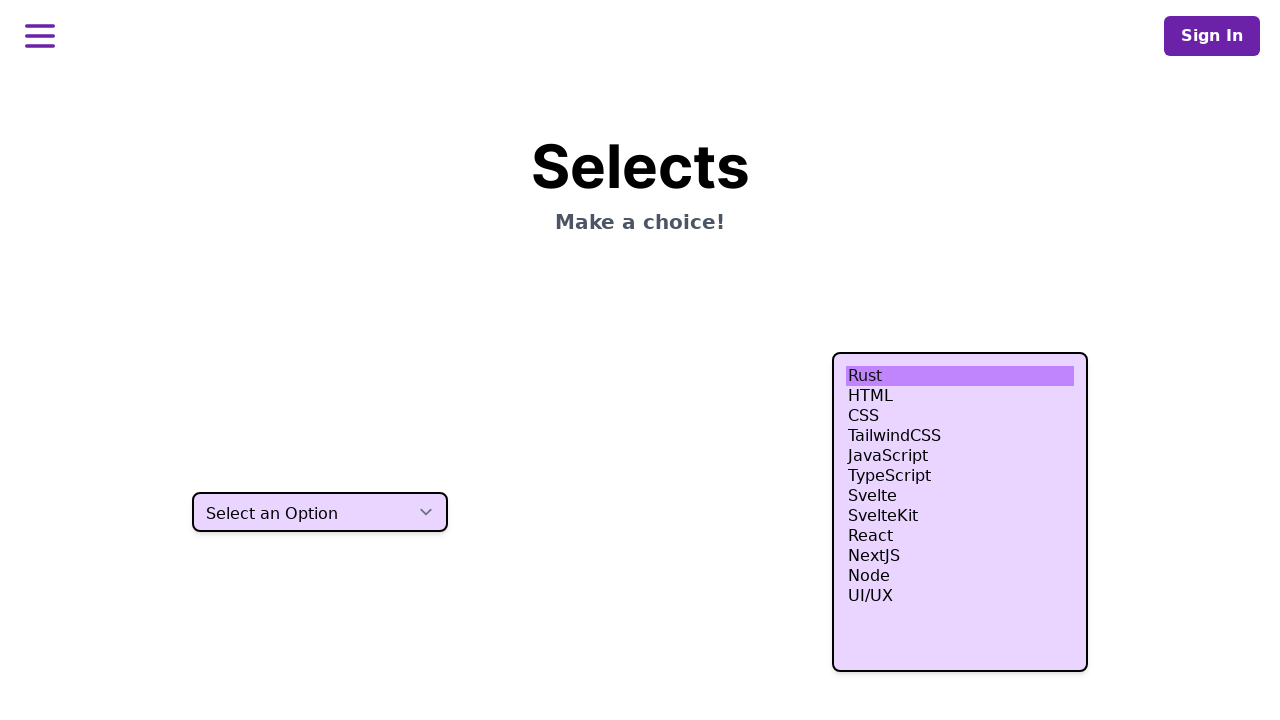

Located dropdown element with class 'h-10'
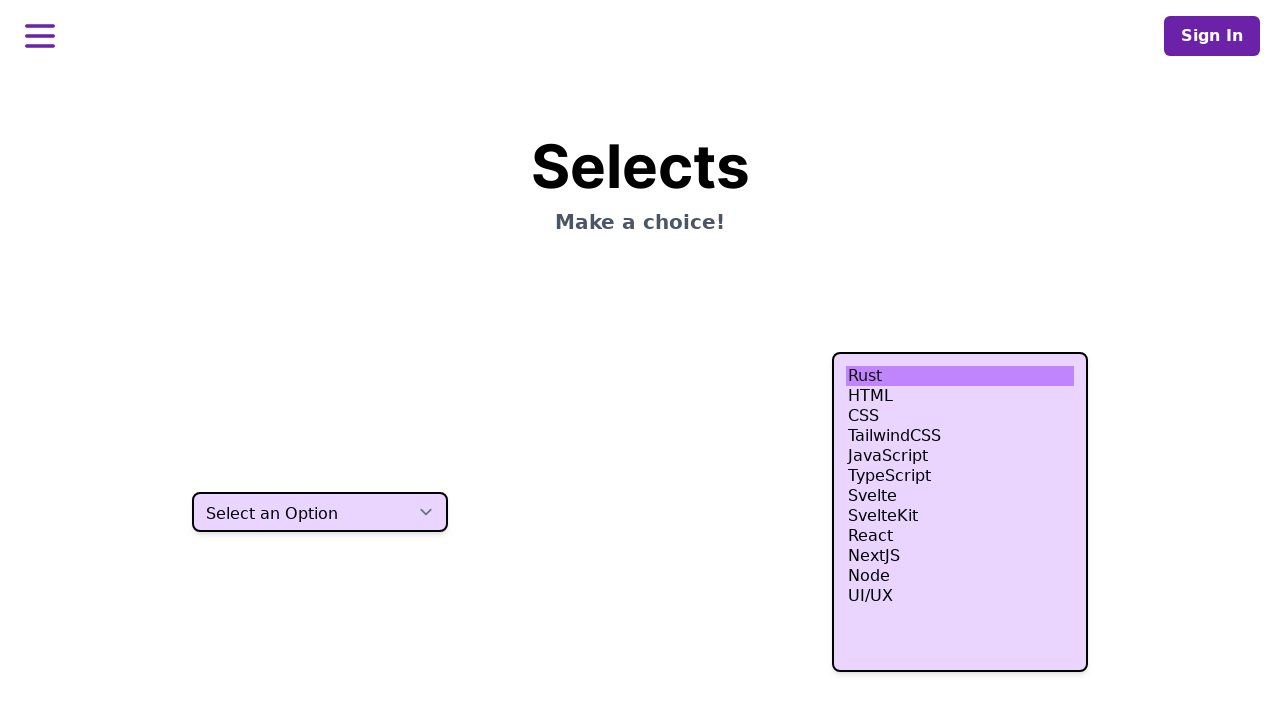

Selected dropdown option 'Two' using visible text on select.h-10
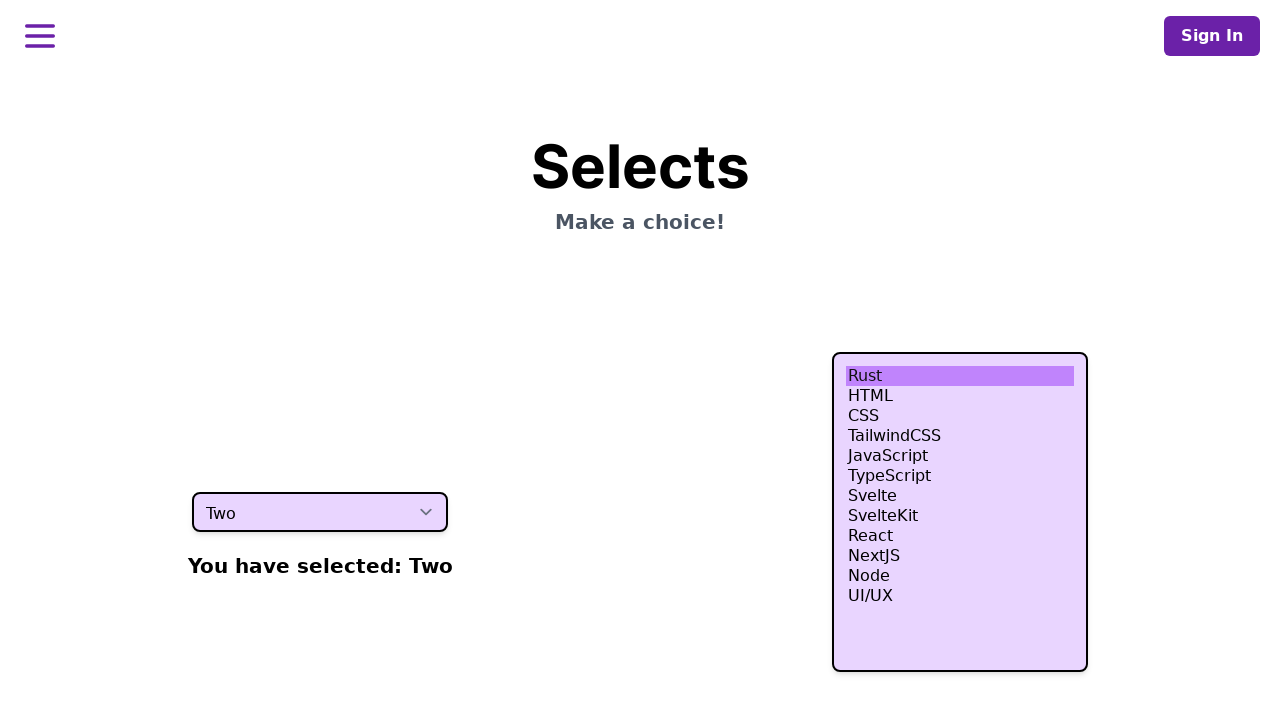

Selected dropdown option at index 3 on select.h-10
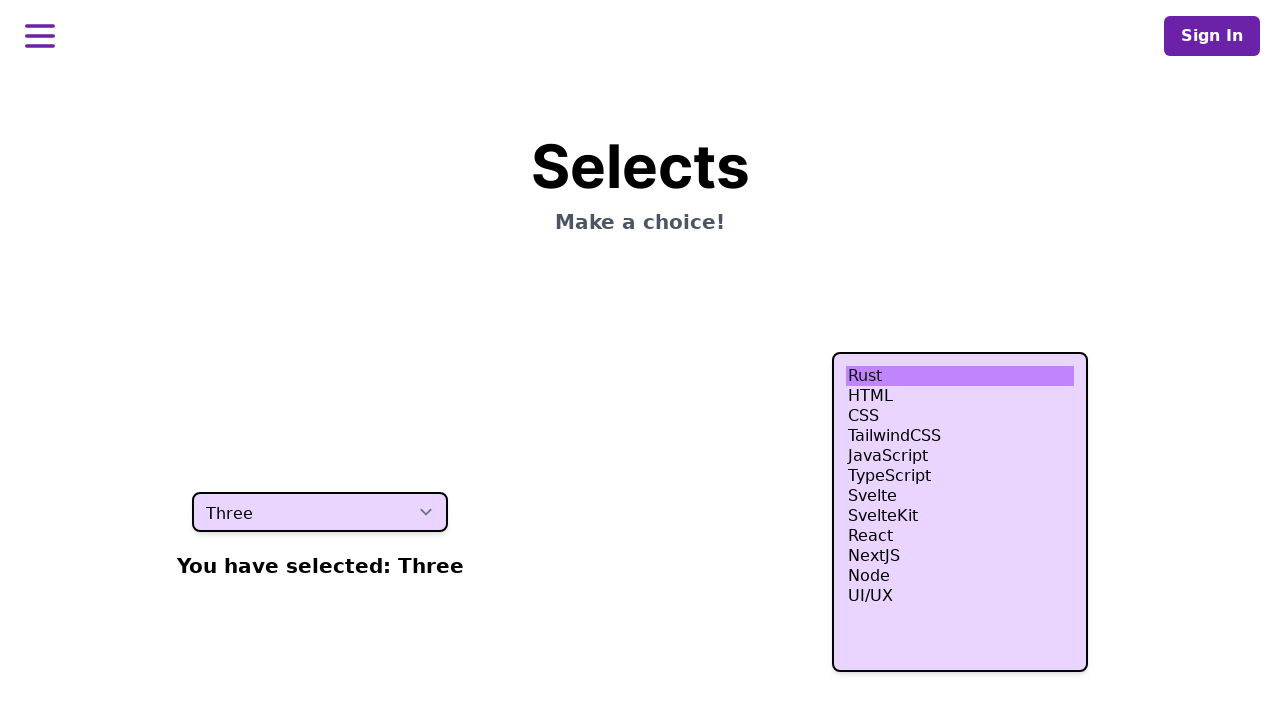

Selected dropdown option with value 'four' on select.h-10
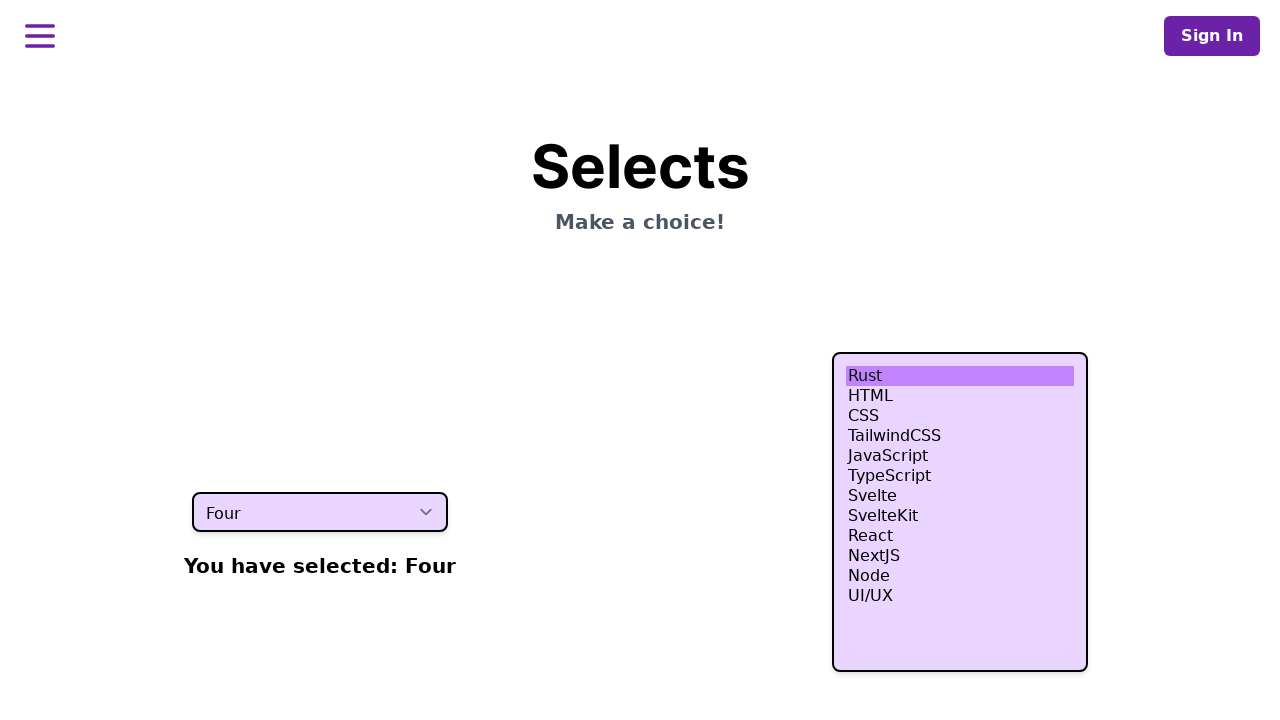

Retrieved all dropdown options for verification
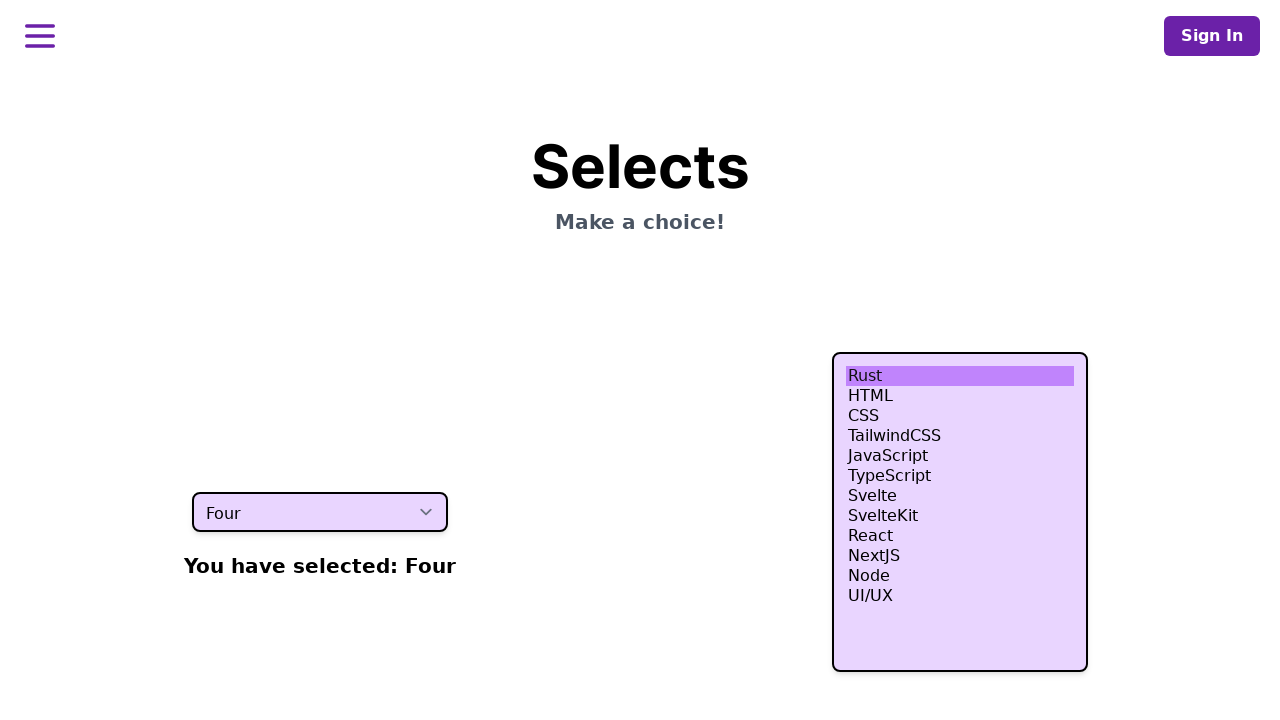

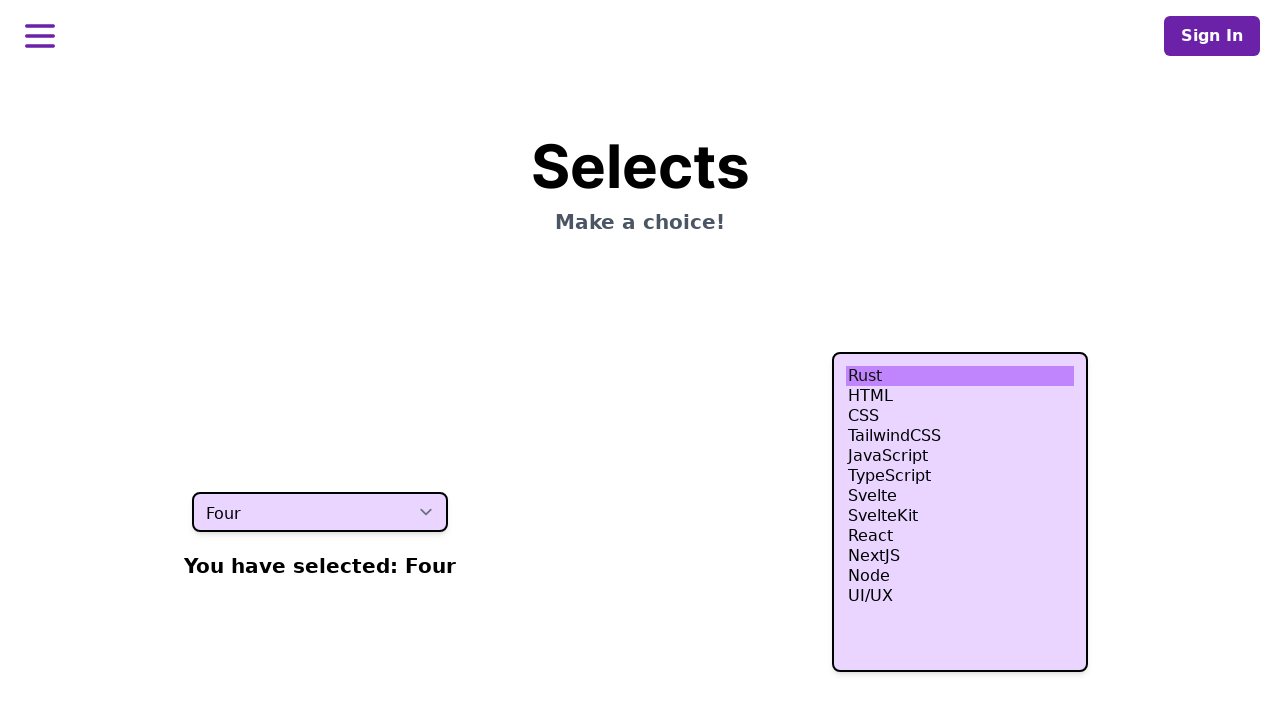